Verifies that the "Forgot your password?" link is present and visible on the OrangeHRM login page

Starting URL: https://opensource-demo.orangehrmlive.com/web/index.php/auth/login

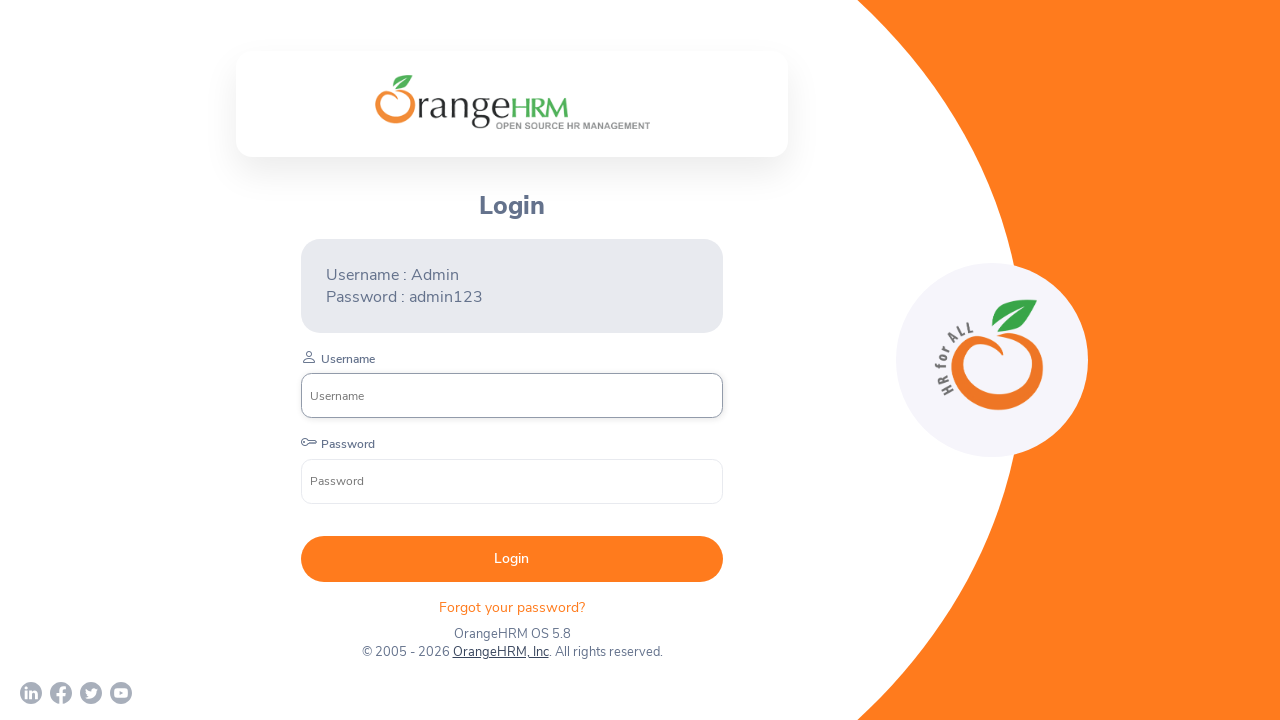

Waited for username input field to load on login page
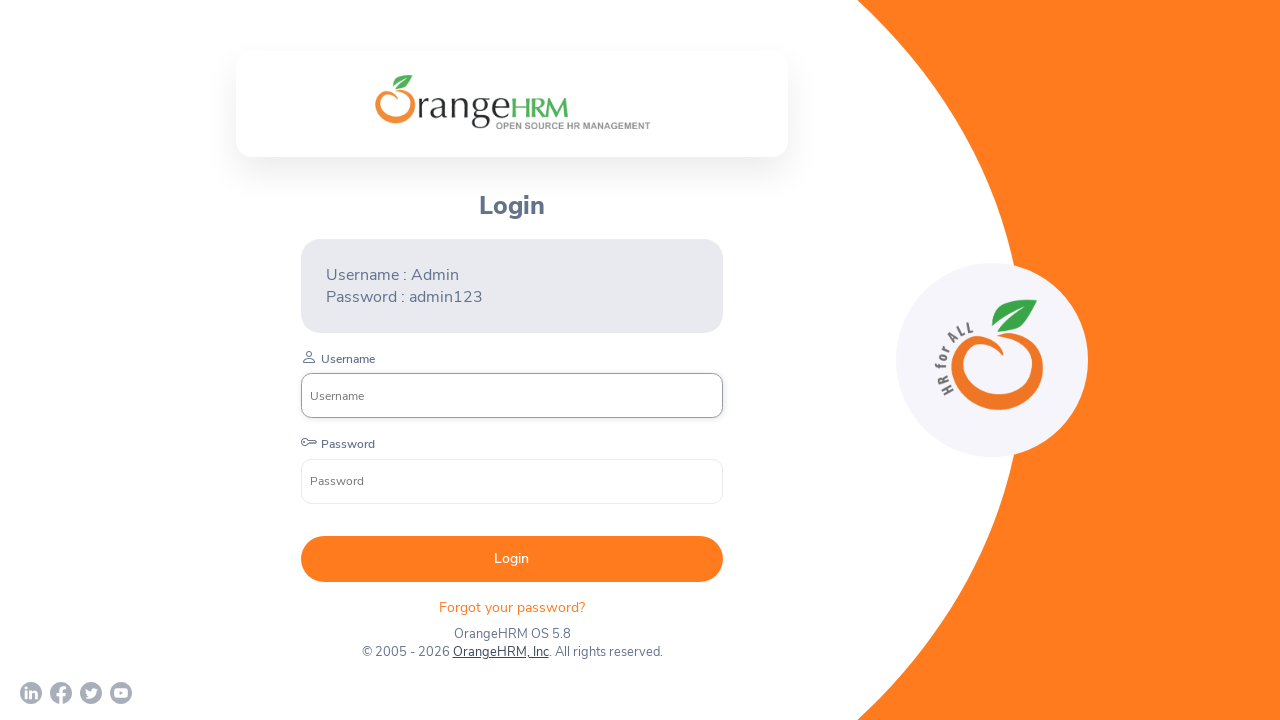

Located the 'Forgot your password?' link element
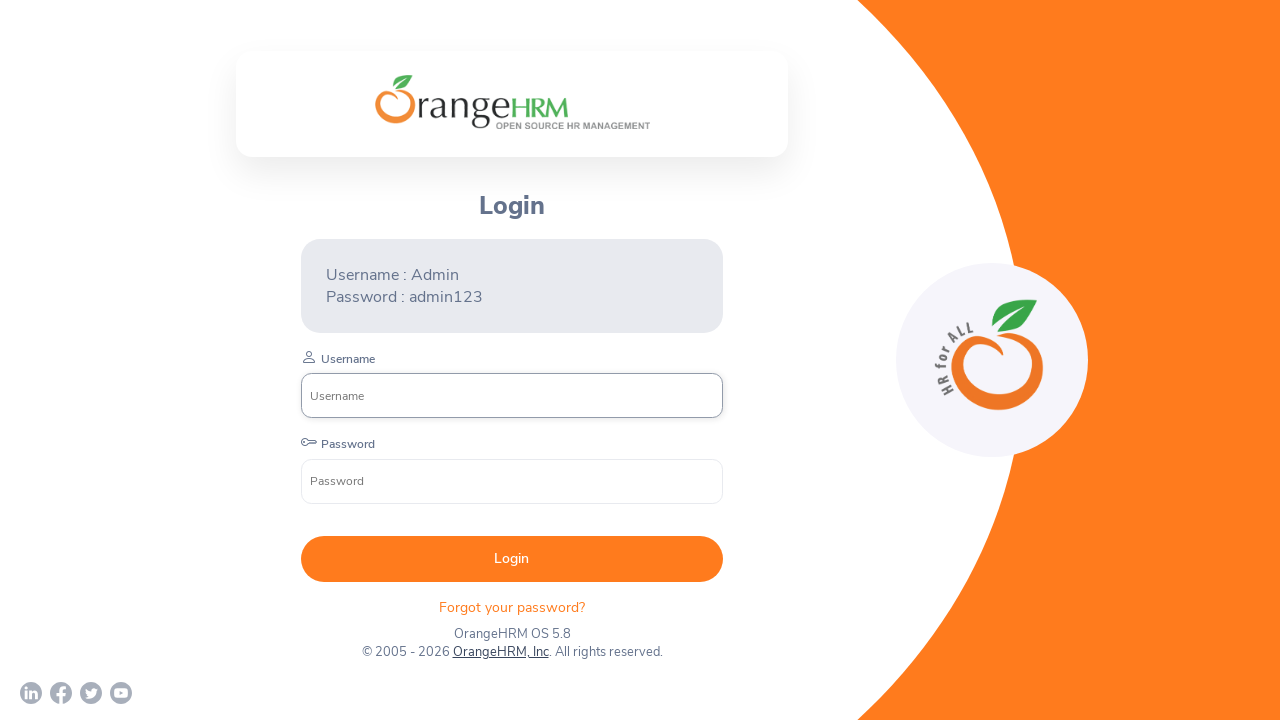

Verified that the 'Forgot your password?' link is visible on the login page
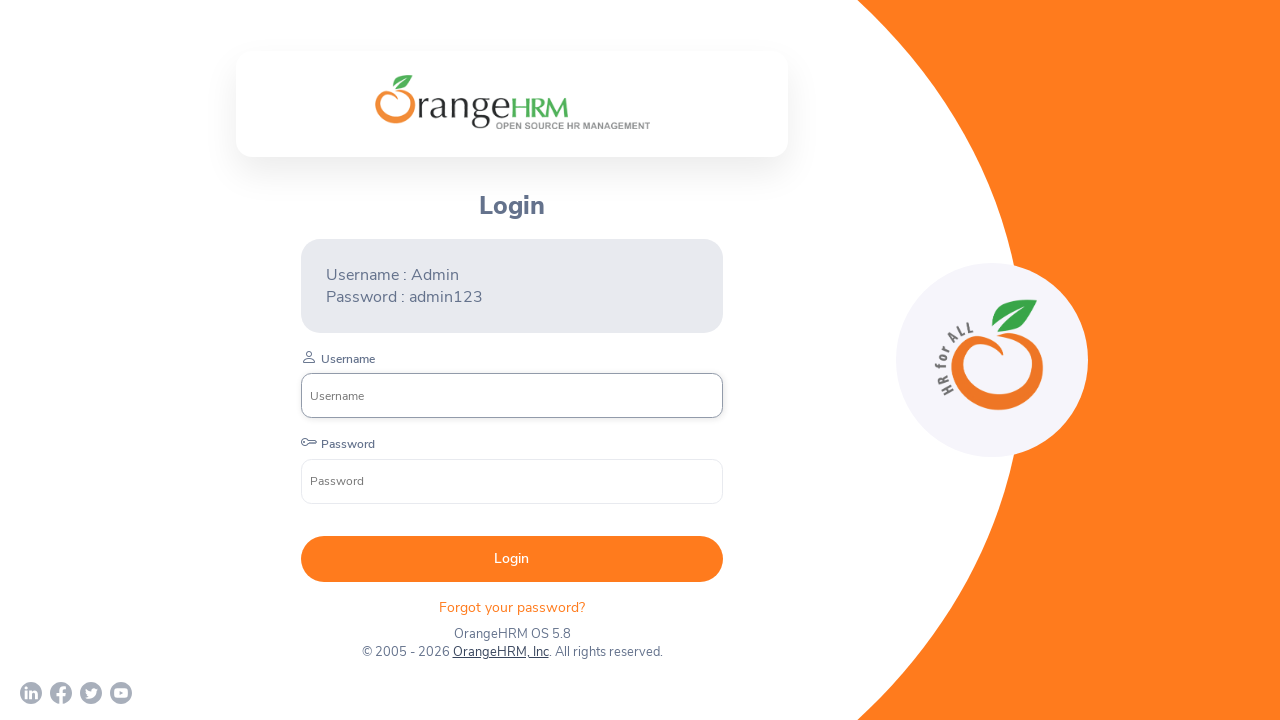

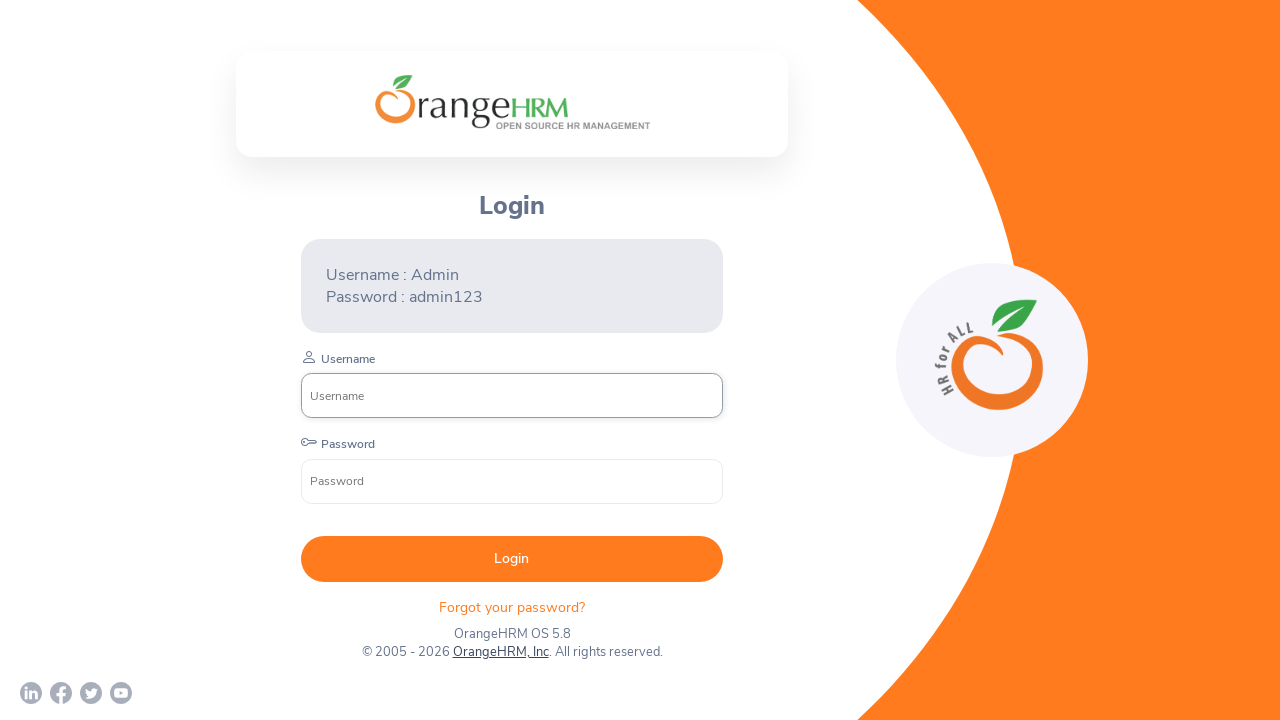